Tests triangle application correctly identifies an equilateral triangle when all three sides are equal (5, 5, 5)

Starting URL: https://testpages.eviltester.com/styled/apps/triangle/triangle001.html

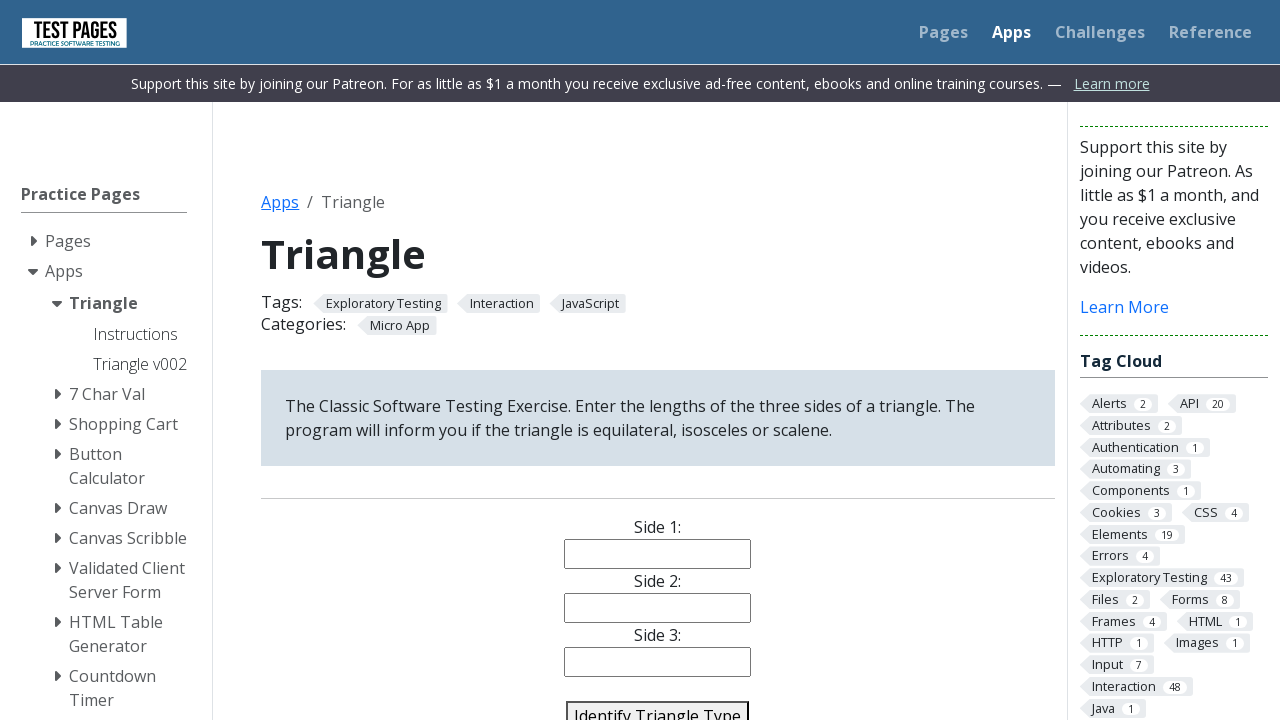

Filled side 1 field with value 5 on #side1
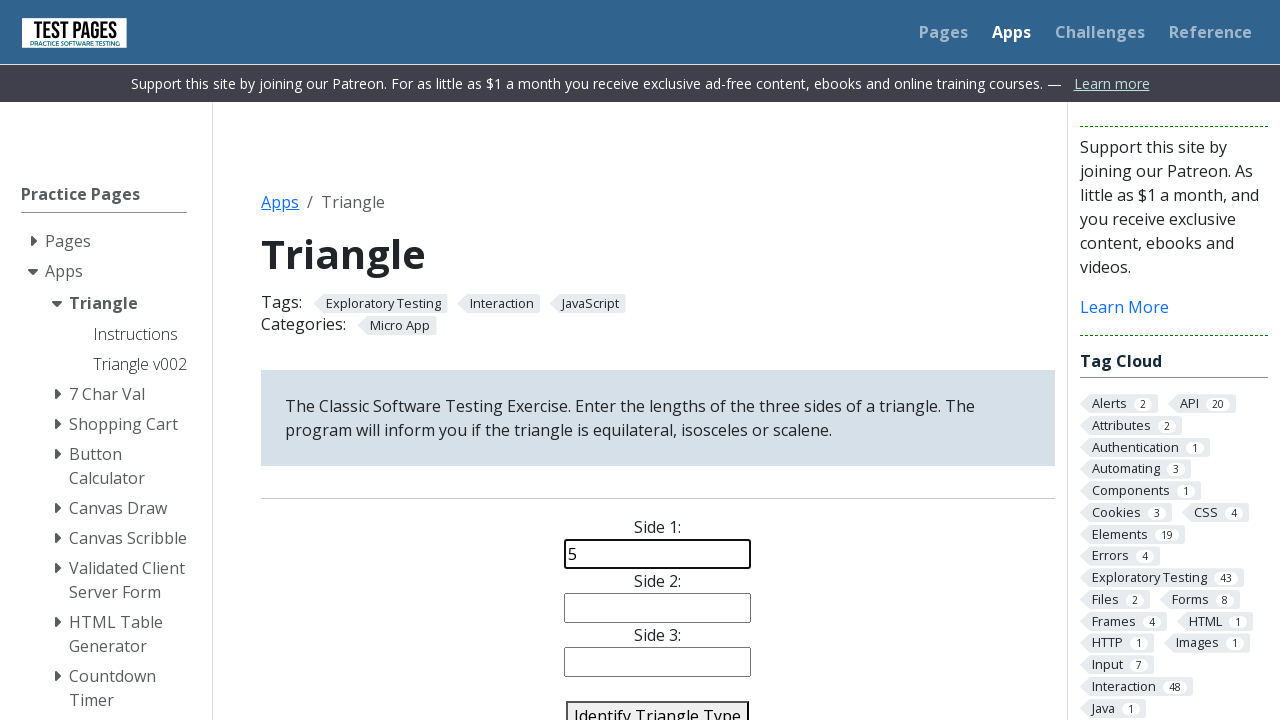

Filled side 2 field with value 5 on #side2
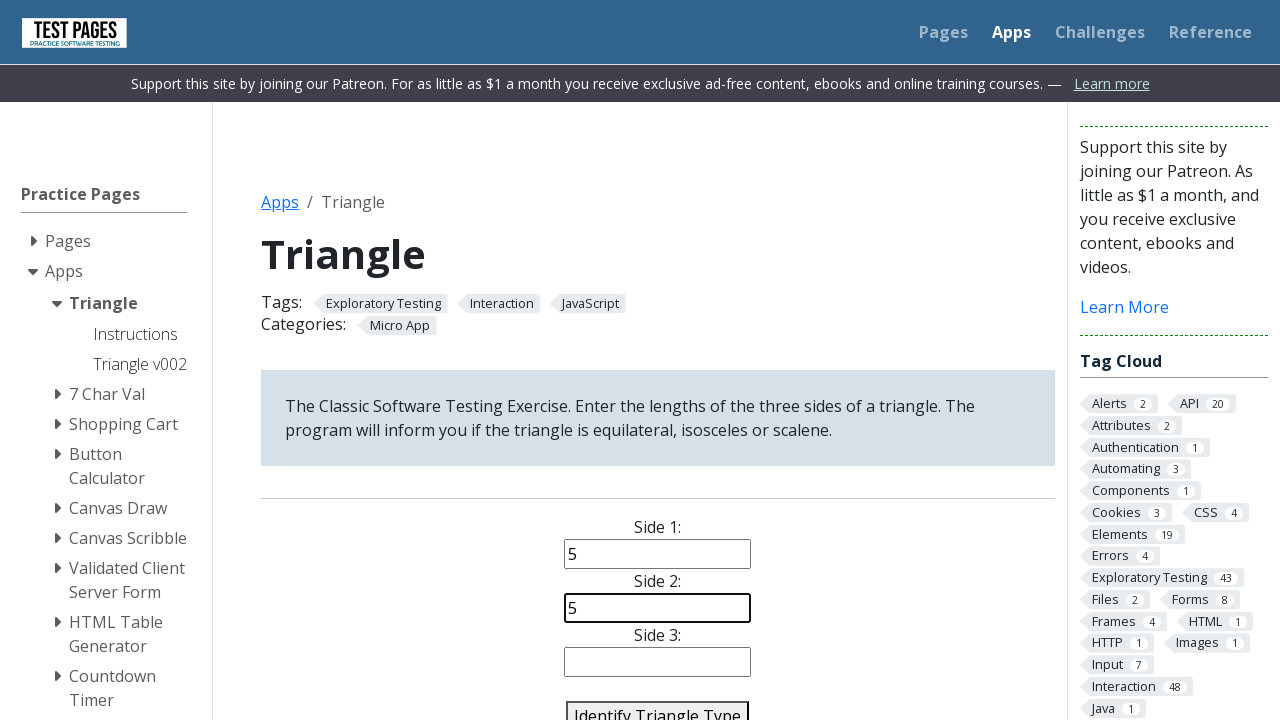

Filled side 3 field with value 5 on #side3
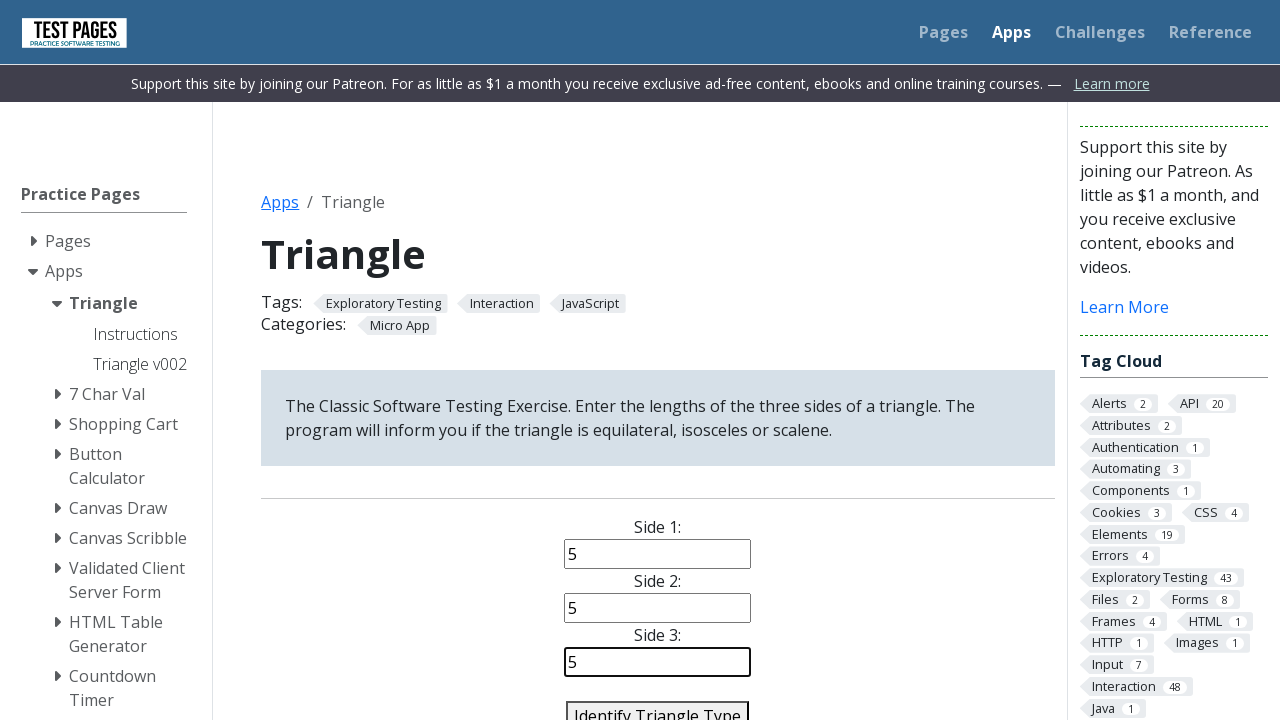

Clicked identify triangle button to analyze the triangle at (658, 705) on #identify-triangle-action
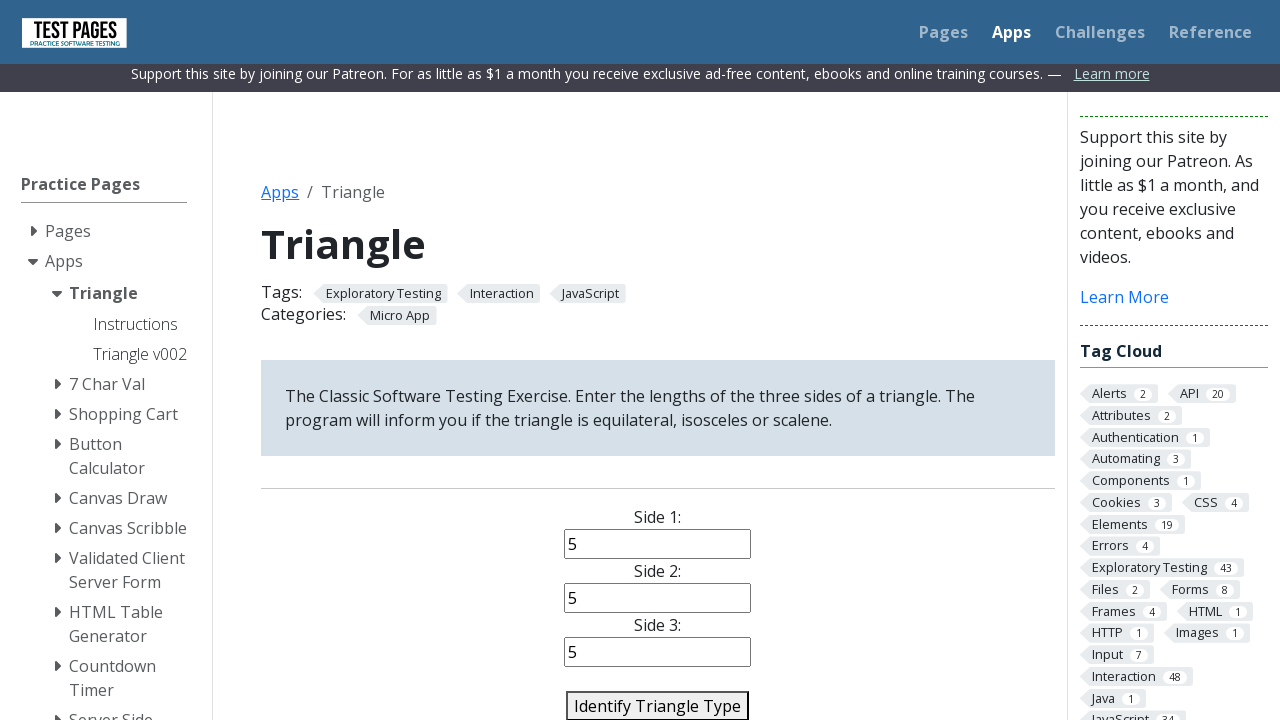

Triangle type result appeared indicating equilateral triangle
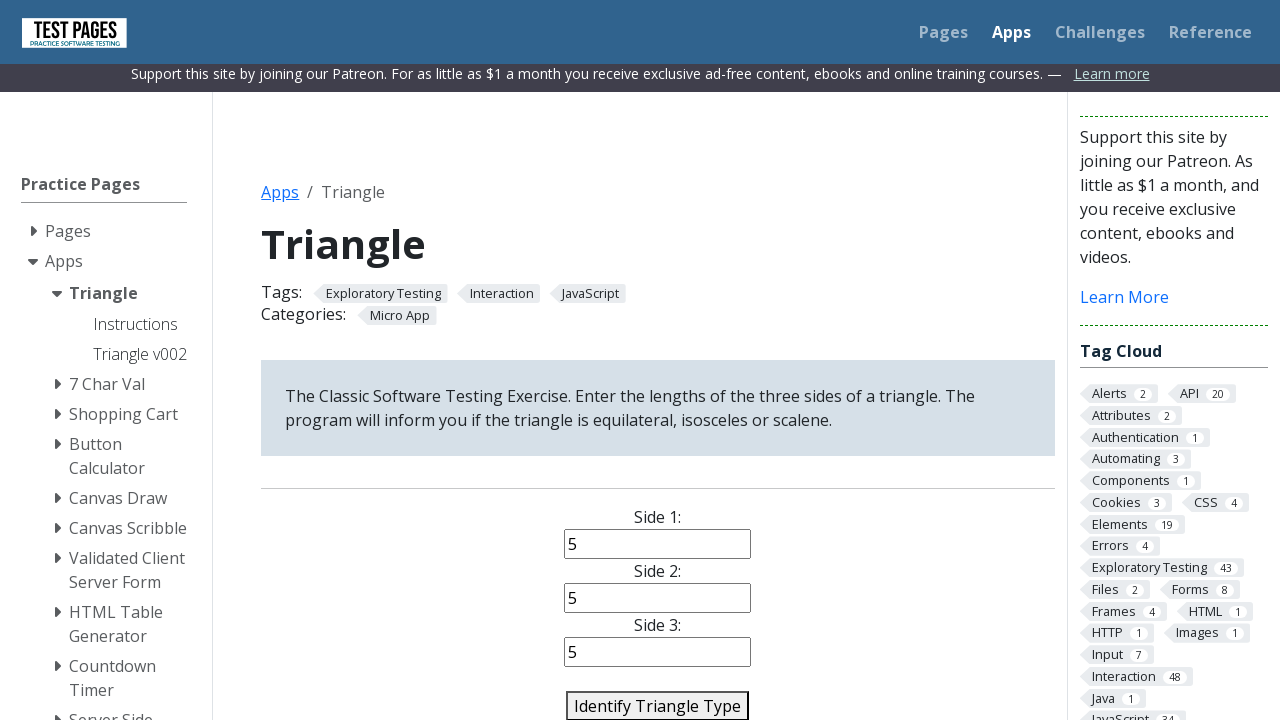

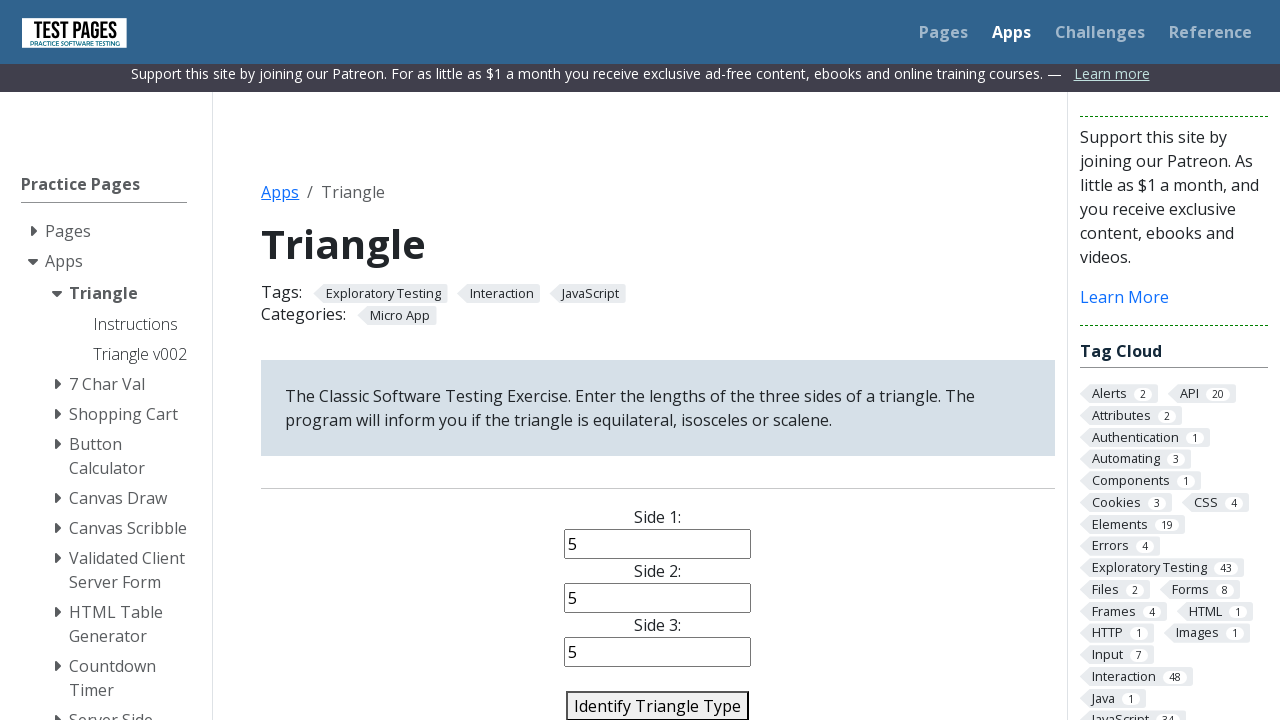